Tests GitHub search functionality by entering a search query in the header search input and submitting it

Starting URL: https://www.github.com/

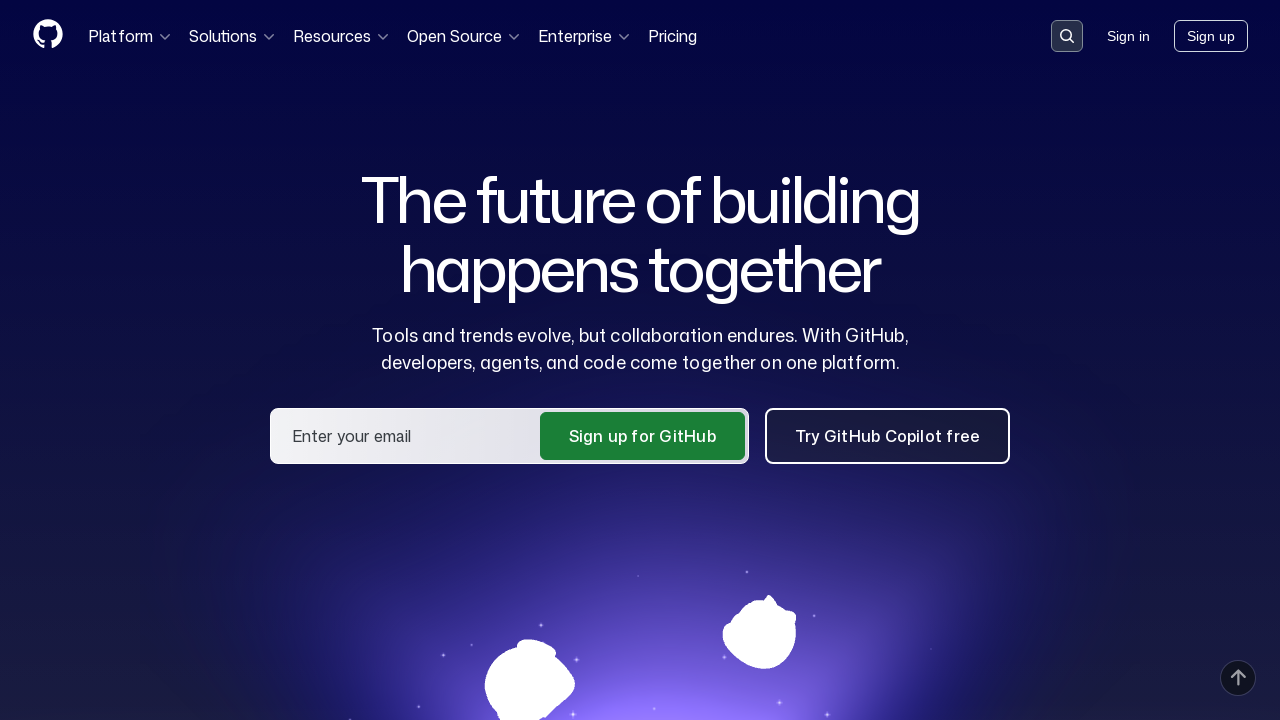

Clicked GitHub header search button to activate search input at (1067, 36) on button[data-target='qbsearch-input.inputButton']
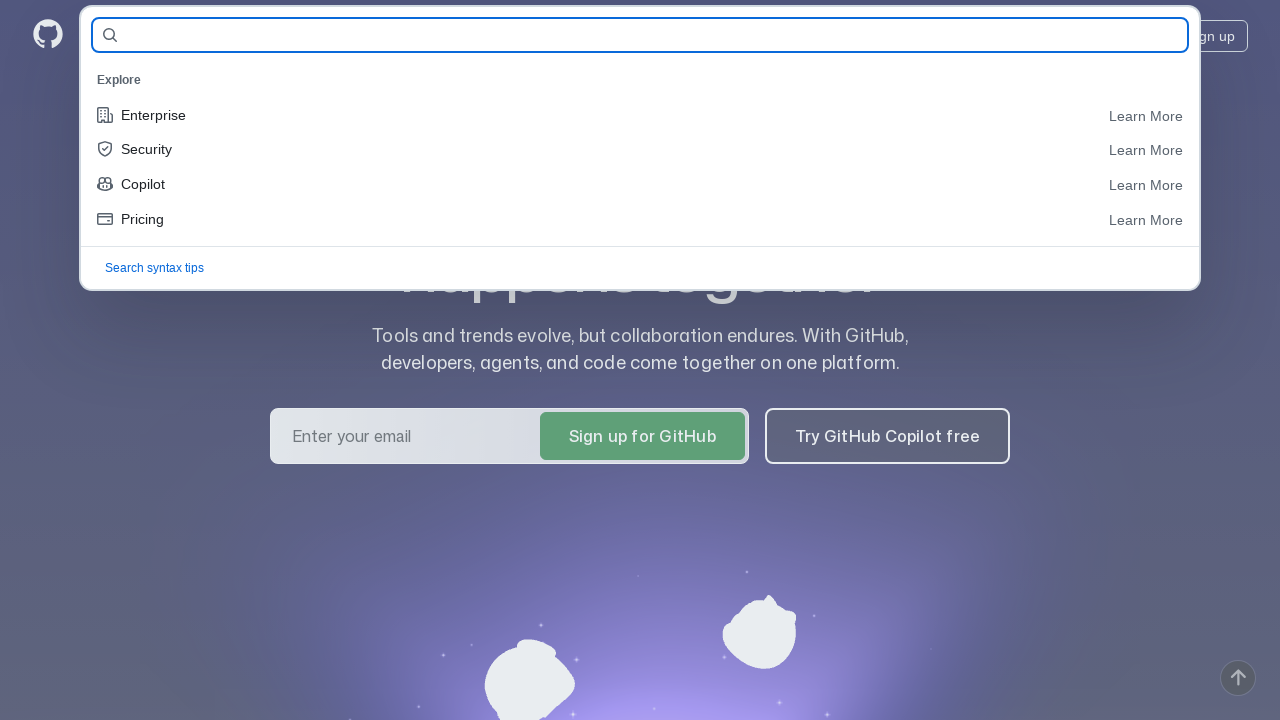

Search dialog appeared with query input field
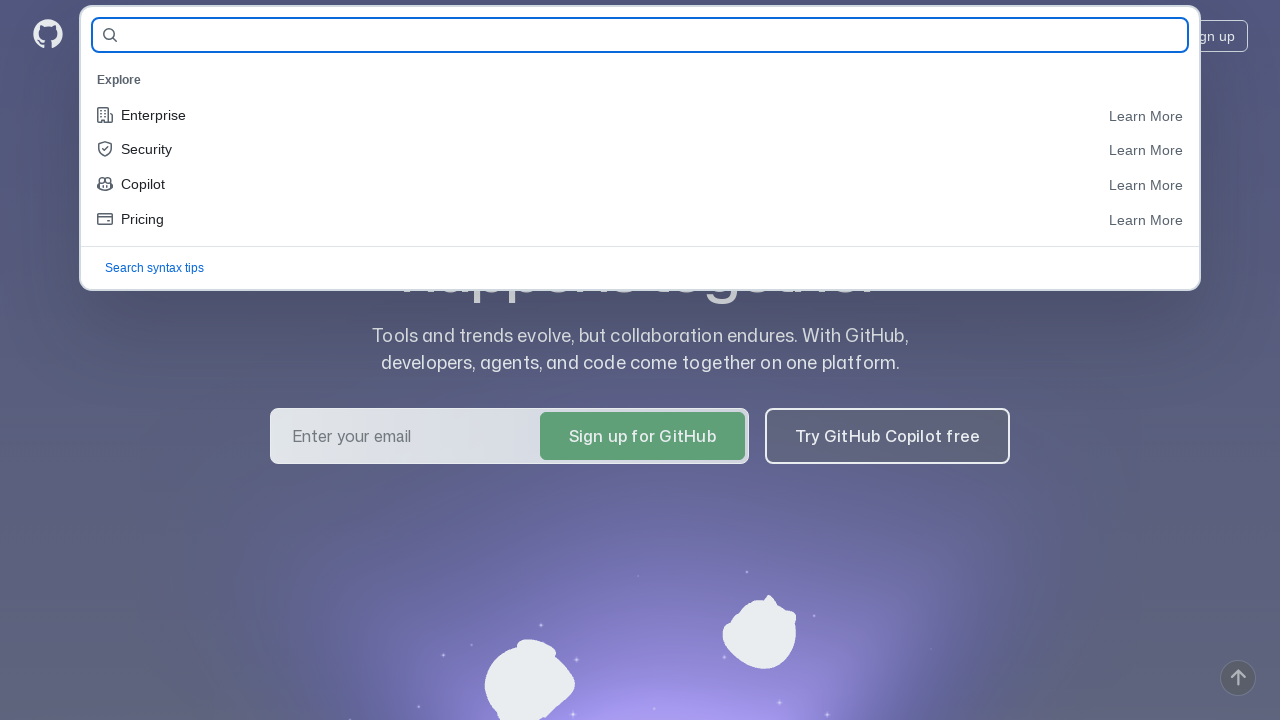

Filled search field with 'PythonAutomation' on input[name='query-builder-test']
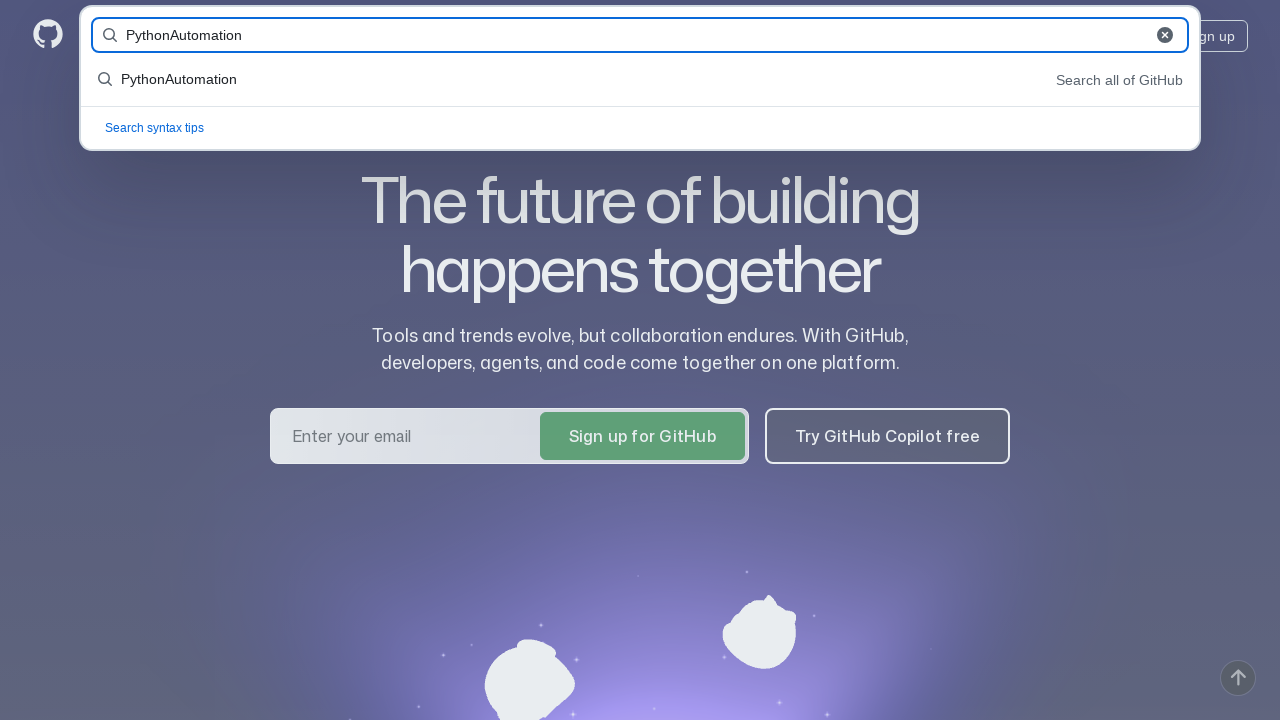

Pressed Enter to submit search query
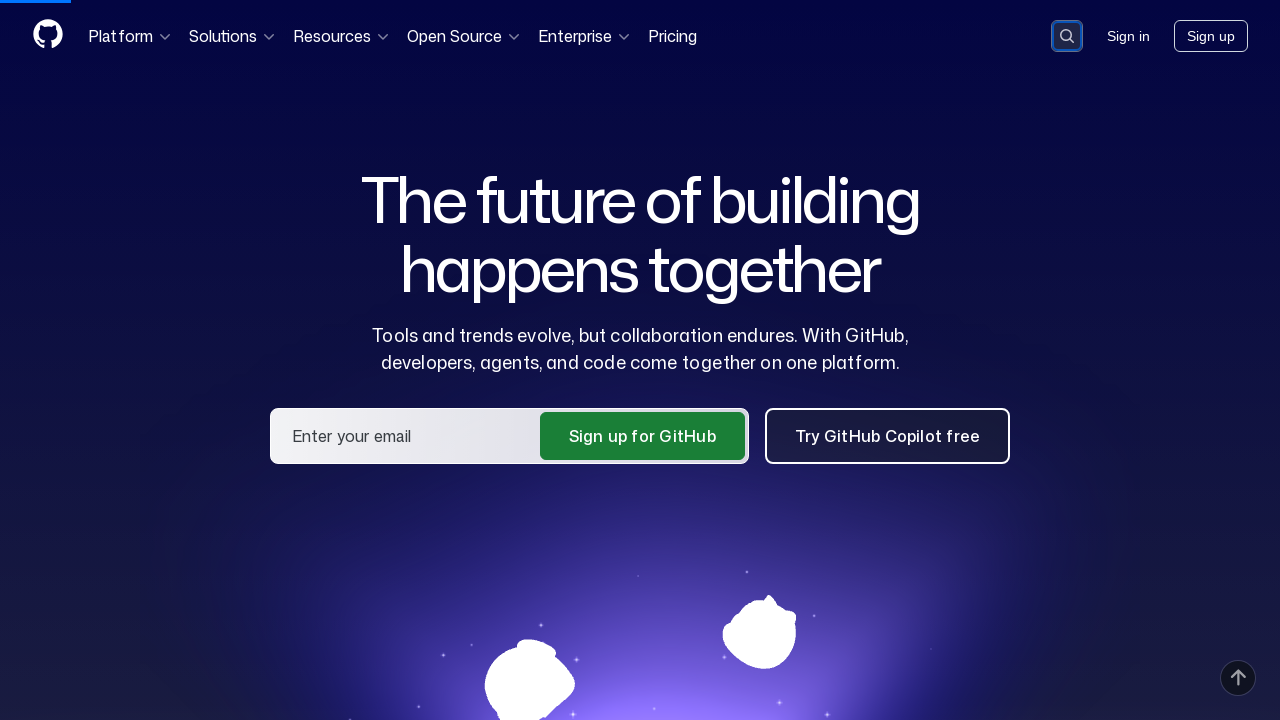

Search results loaded successfully
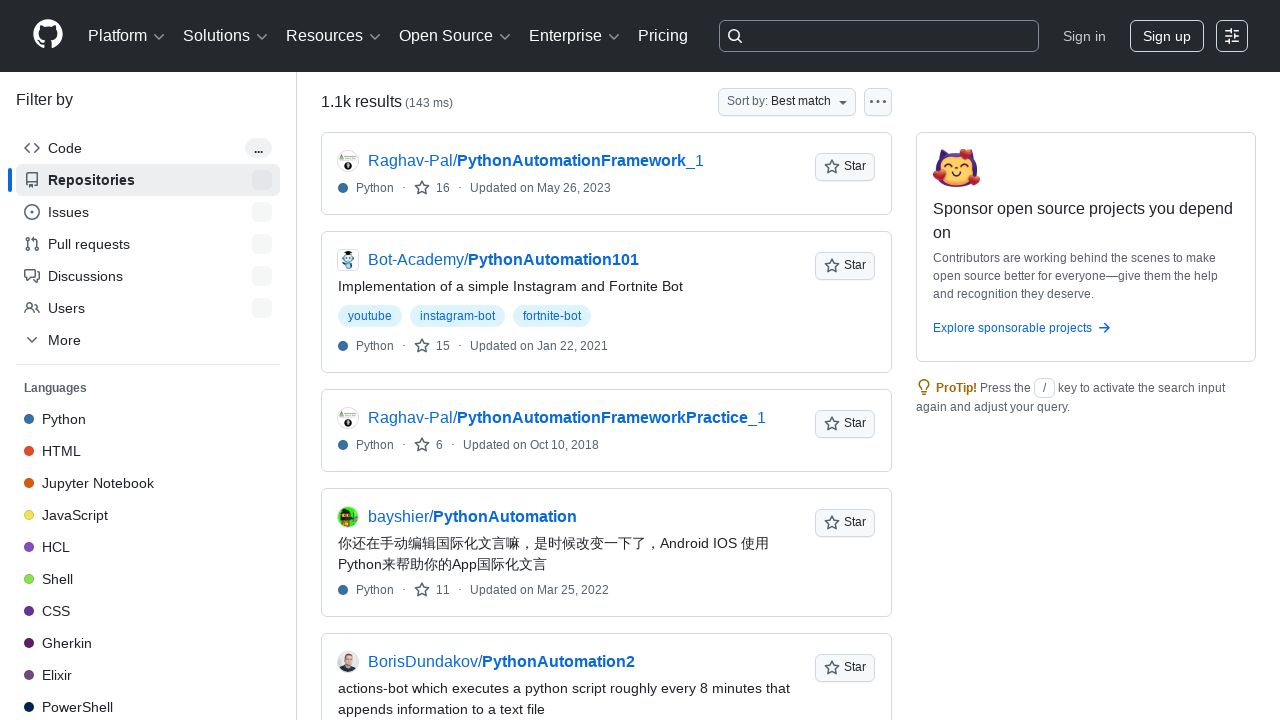

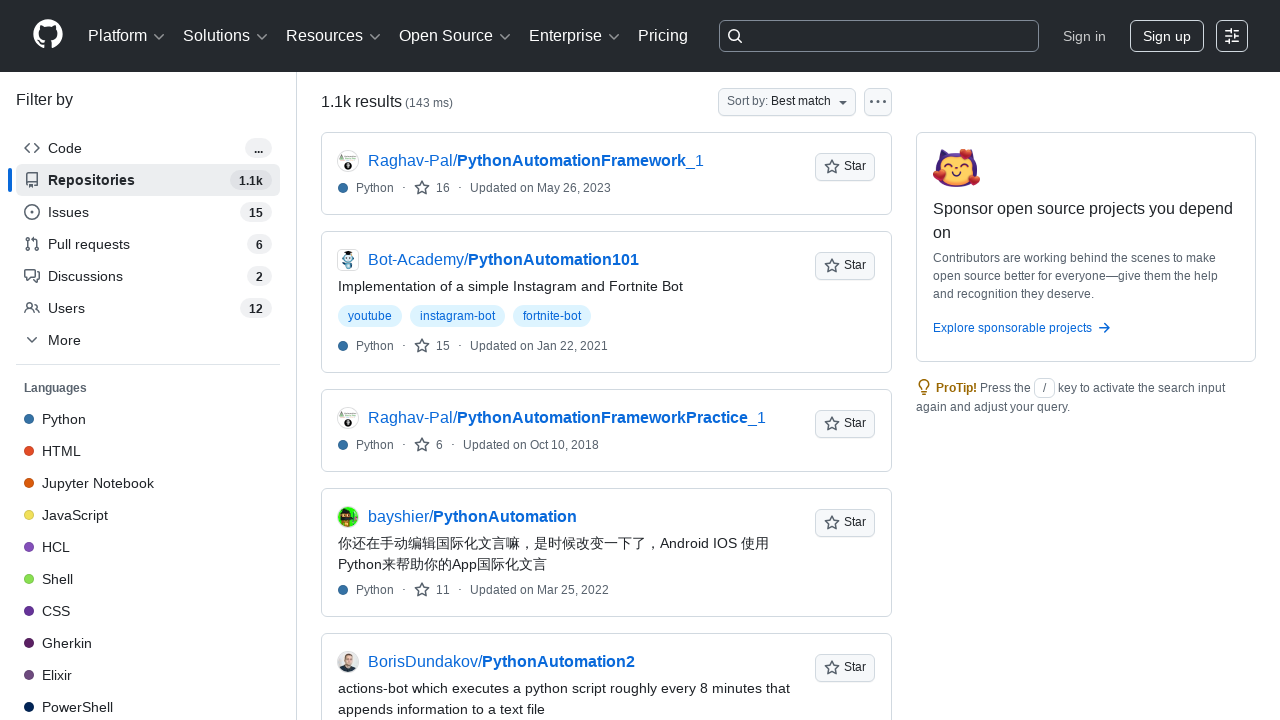